Tests successful text box form submission by filling all fields (name, email, current address, permanent address) and verifying the output displays all entered values

Starting URL: https://demoqa.com/text-box

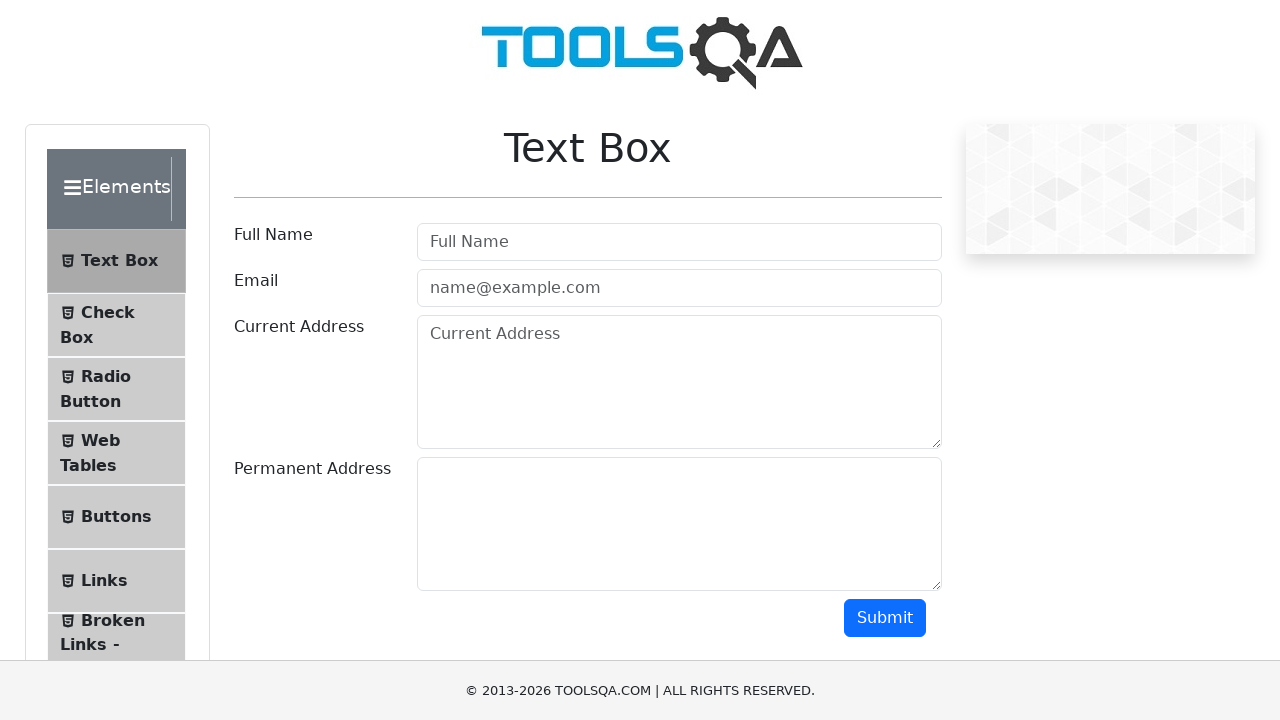

Filled full name field with 'Alex A.N.' on #userName
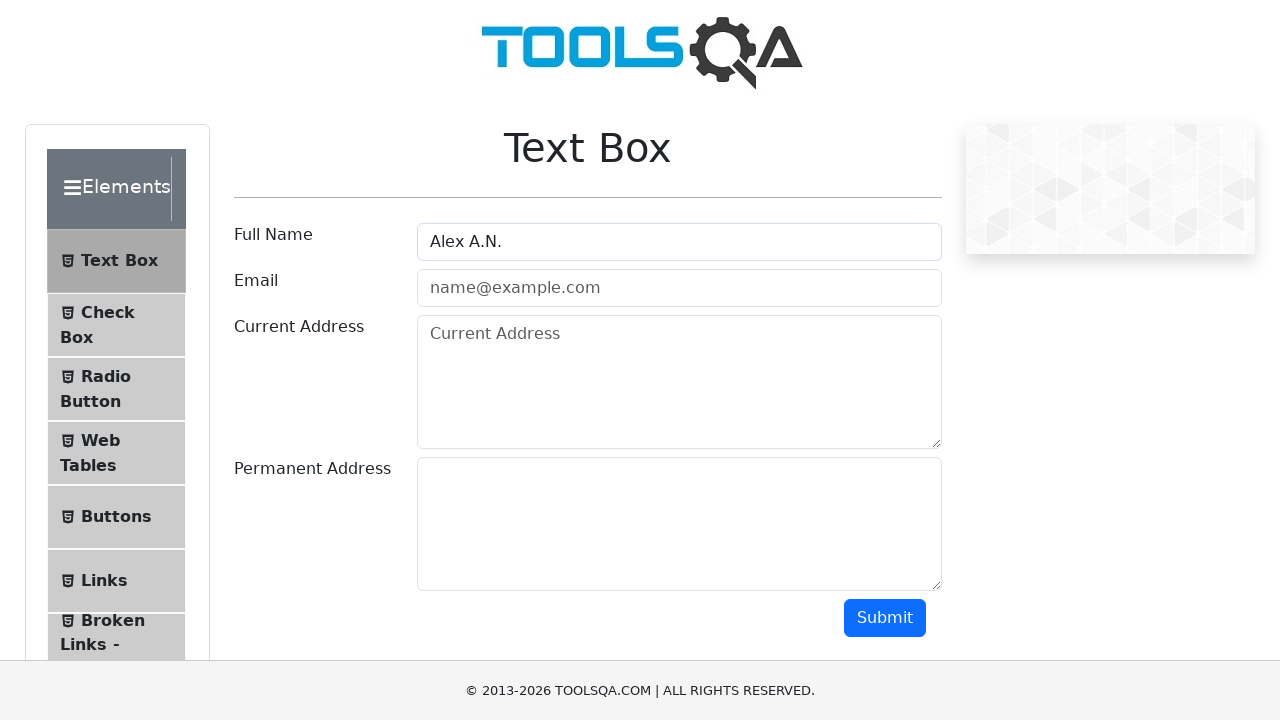

Filled email field with 'alex@gmail.com' on #userEmail
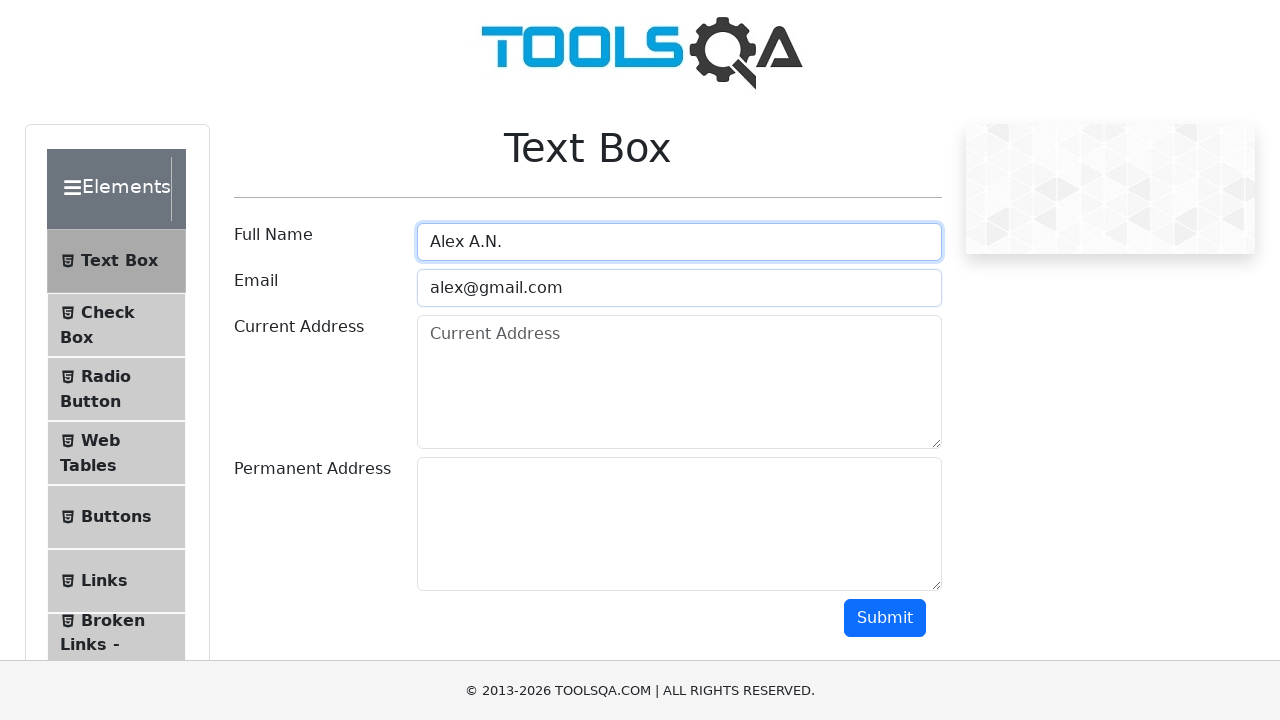

Filled current address field with 'Gurdon, Arkansas(AR), 71743' on #currentAddress
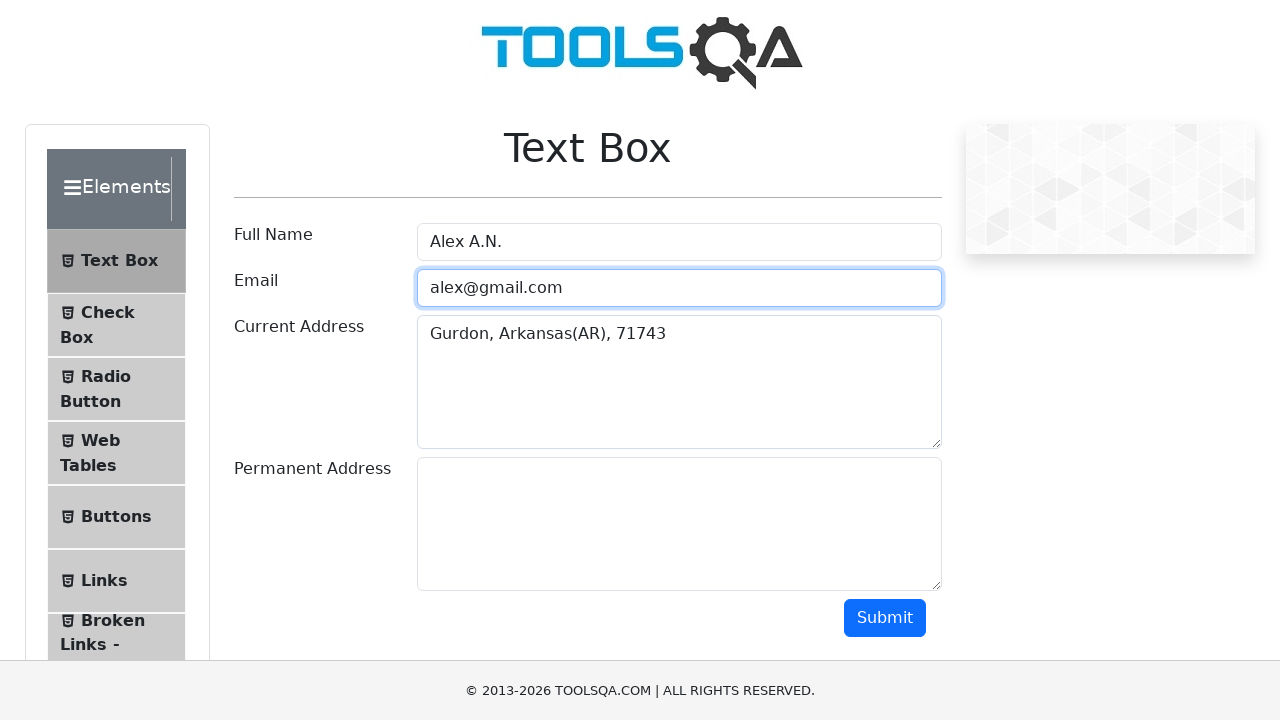

Filled permanent address field with 'Marshall, Missouri(MO), 65340' on #permanentAddress
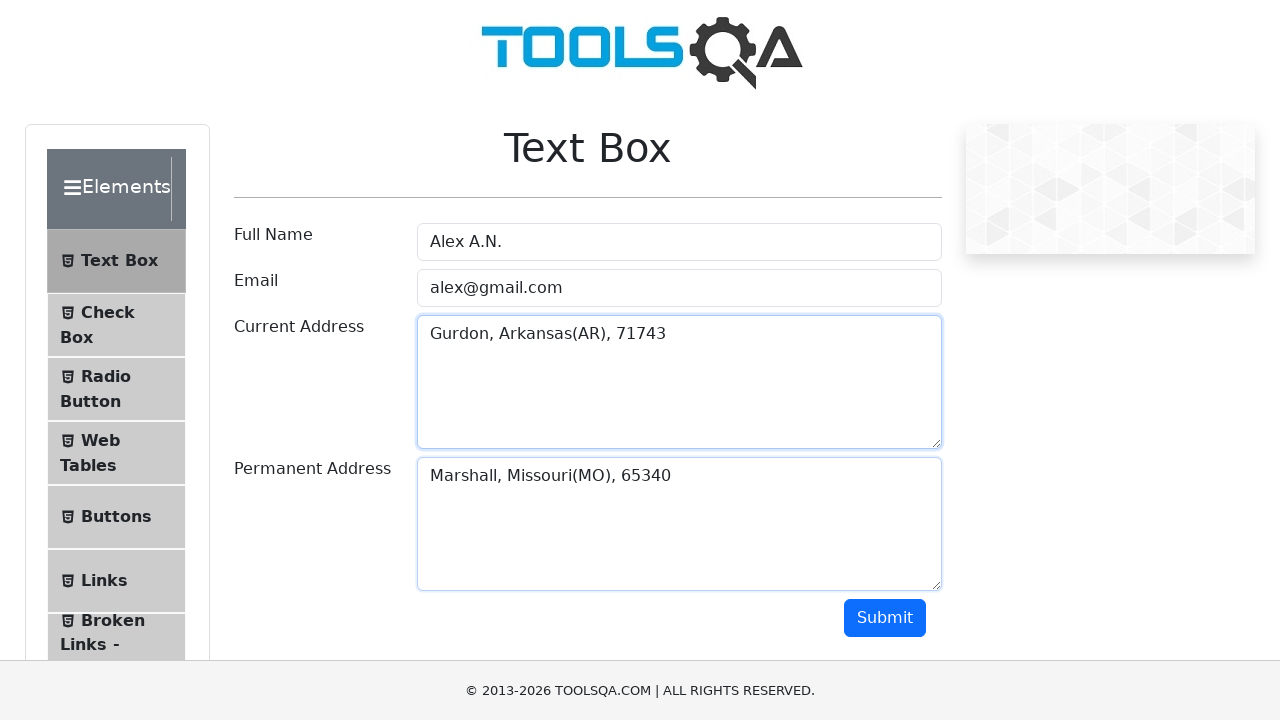

Clicked submit button to submit the form at (885, 618) on #submit
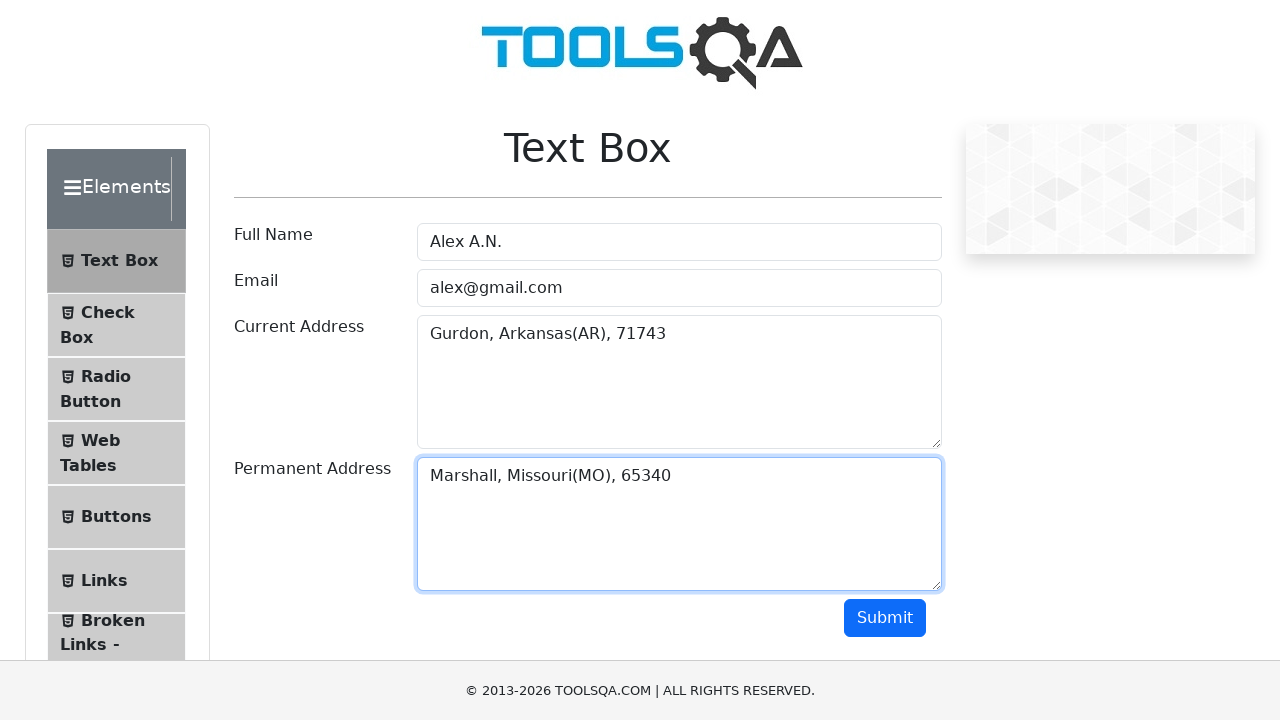

Output section appeared displaying submitted form data
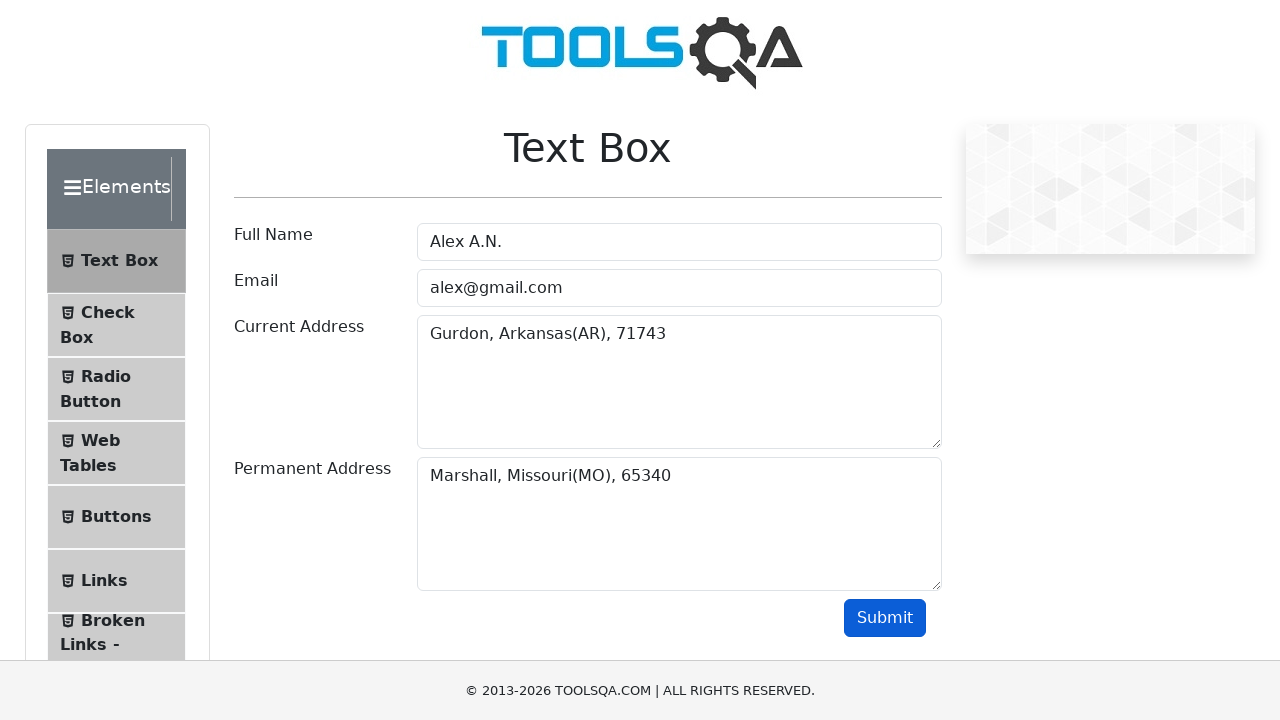

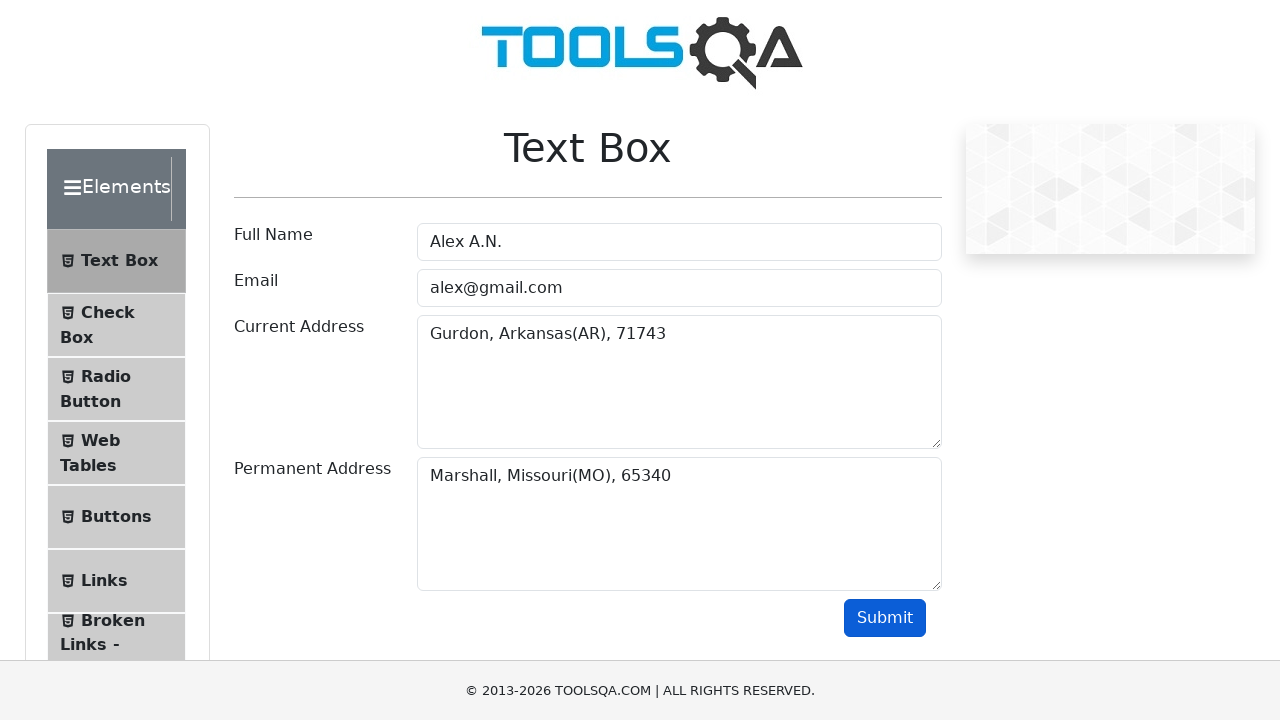